Tests opting out of A/B tests by adding an opt-out cookie before visiting the A/B test page, then navigating to verify the opt-out works.

Starting URL: http://the-internet.herokuapp.com

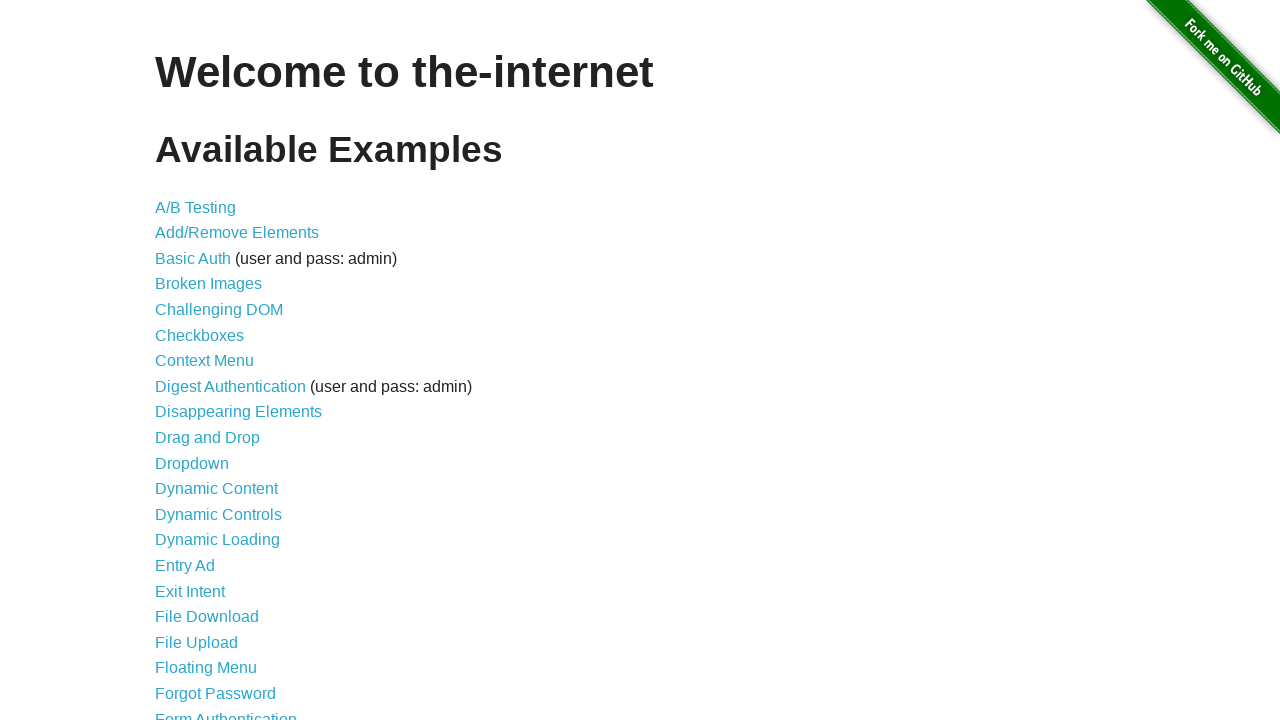

Added optimizelyOptOut cookie to context
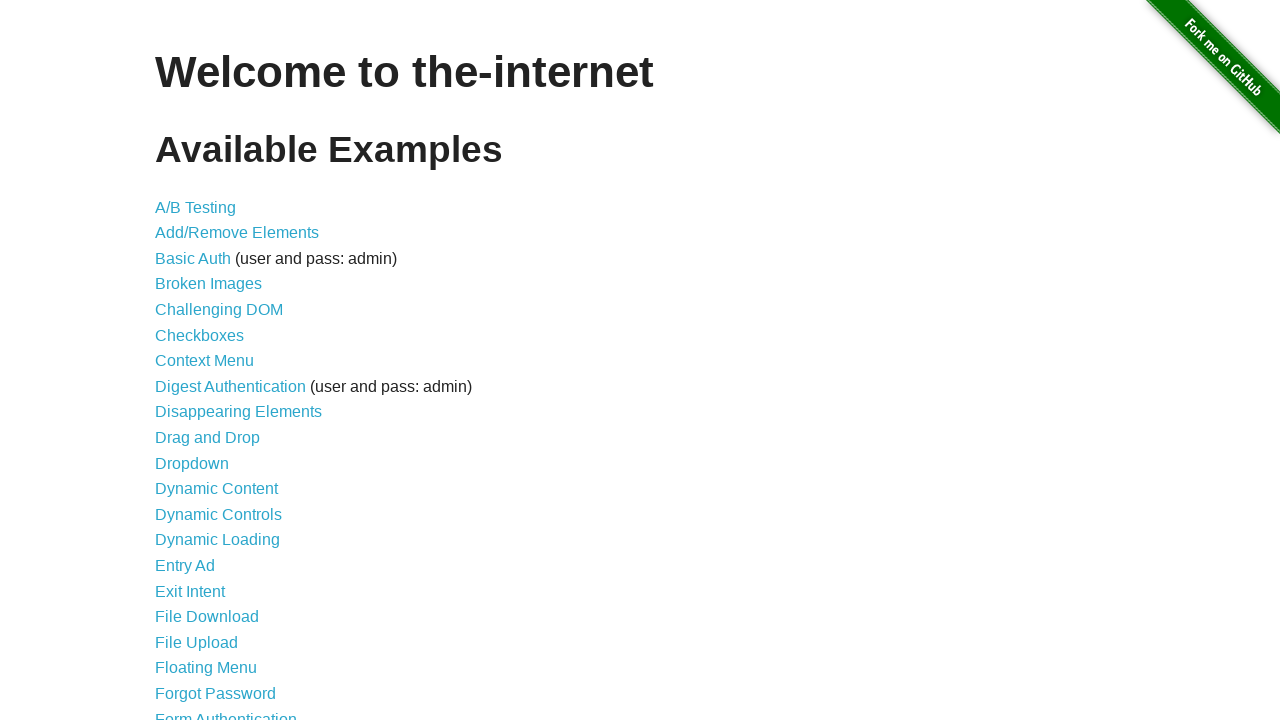

Navigated to A/B test page
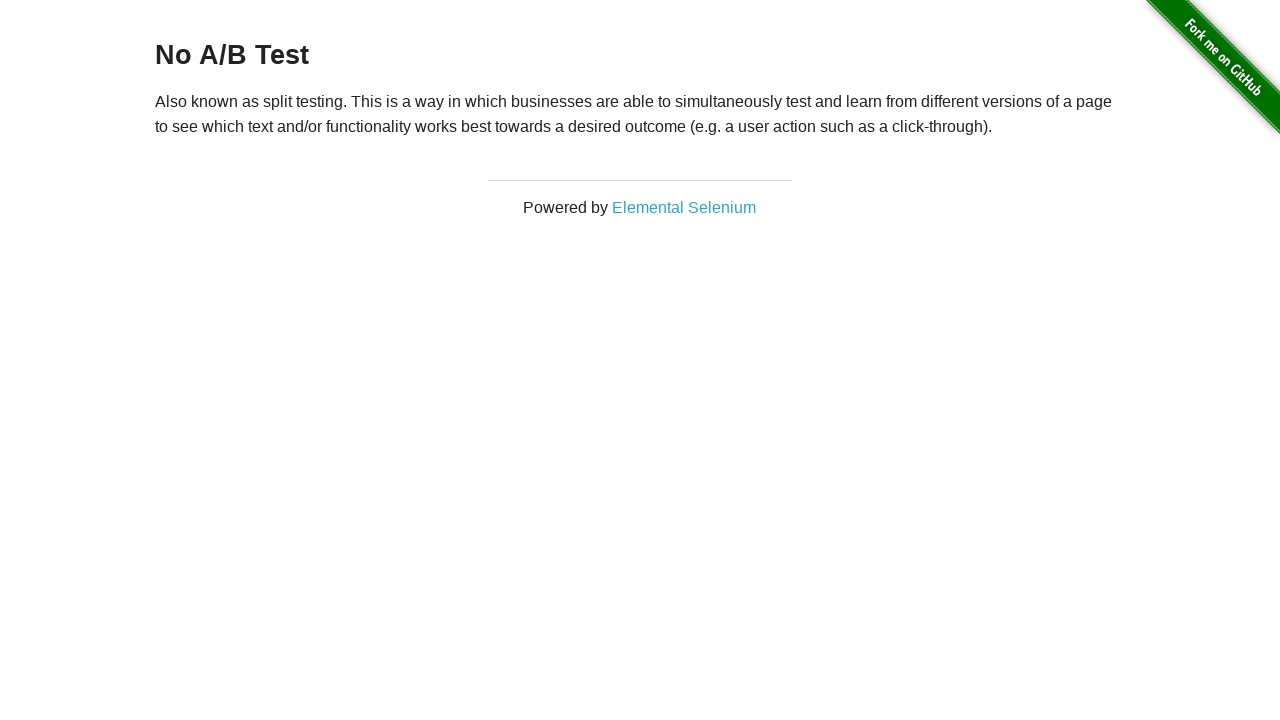

A/B test page loaded and heading verified
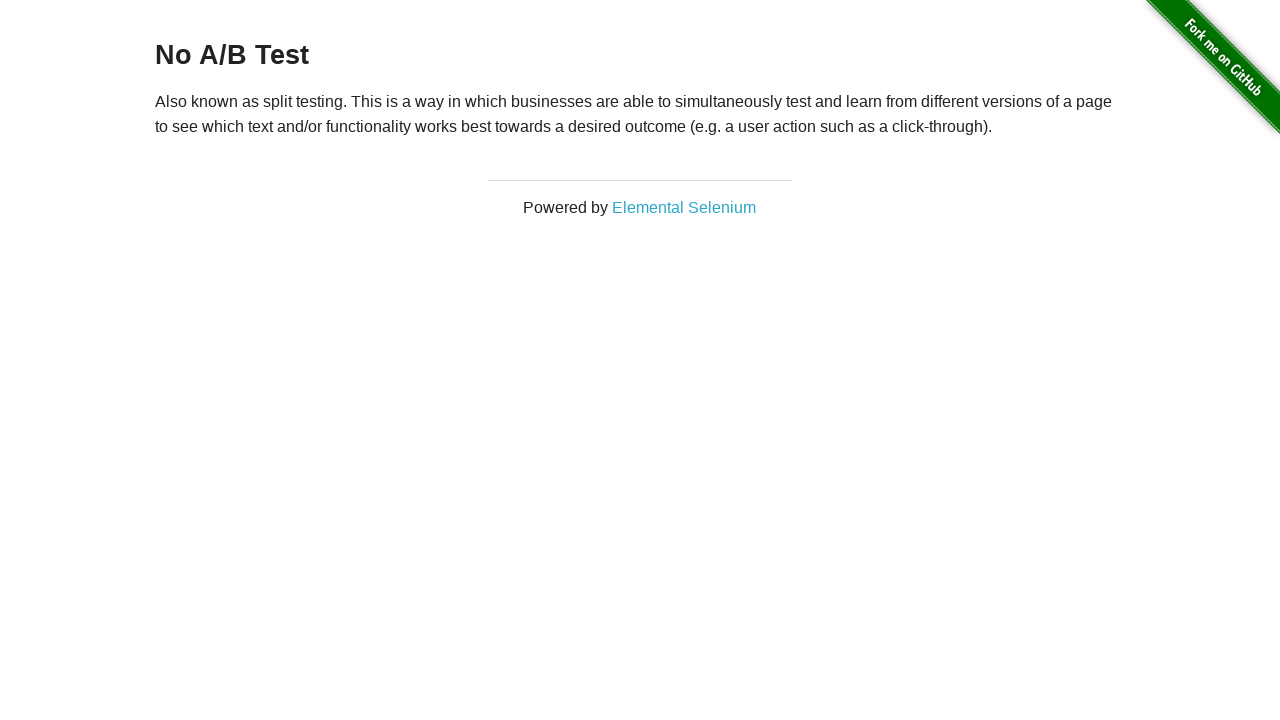

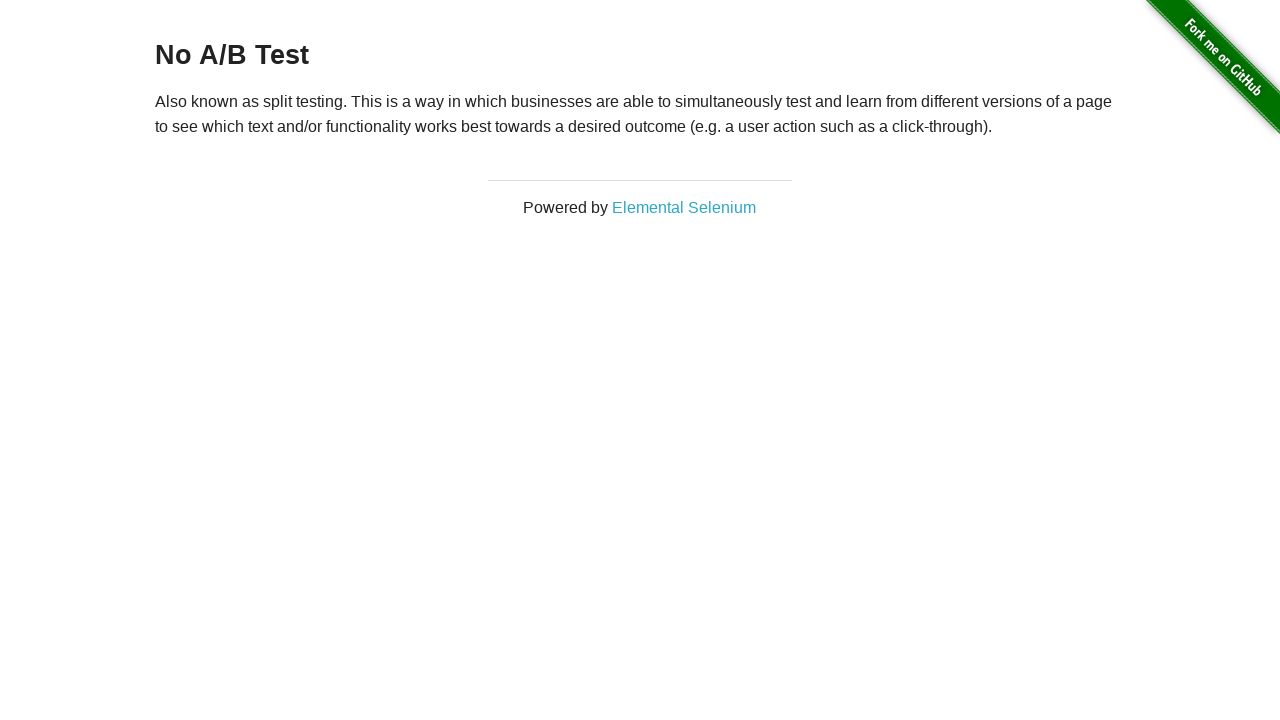